Demonstrates basic browser navigation including navigating between pages, using back/forward buttons, reloading, and clicking a link on GitHub's homepage.

Starting URL: https://example.com

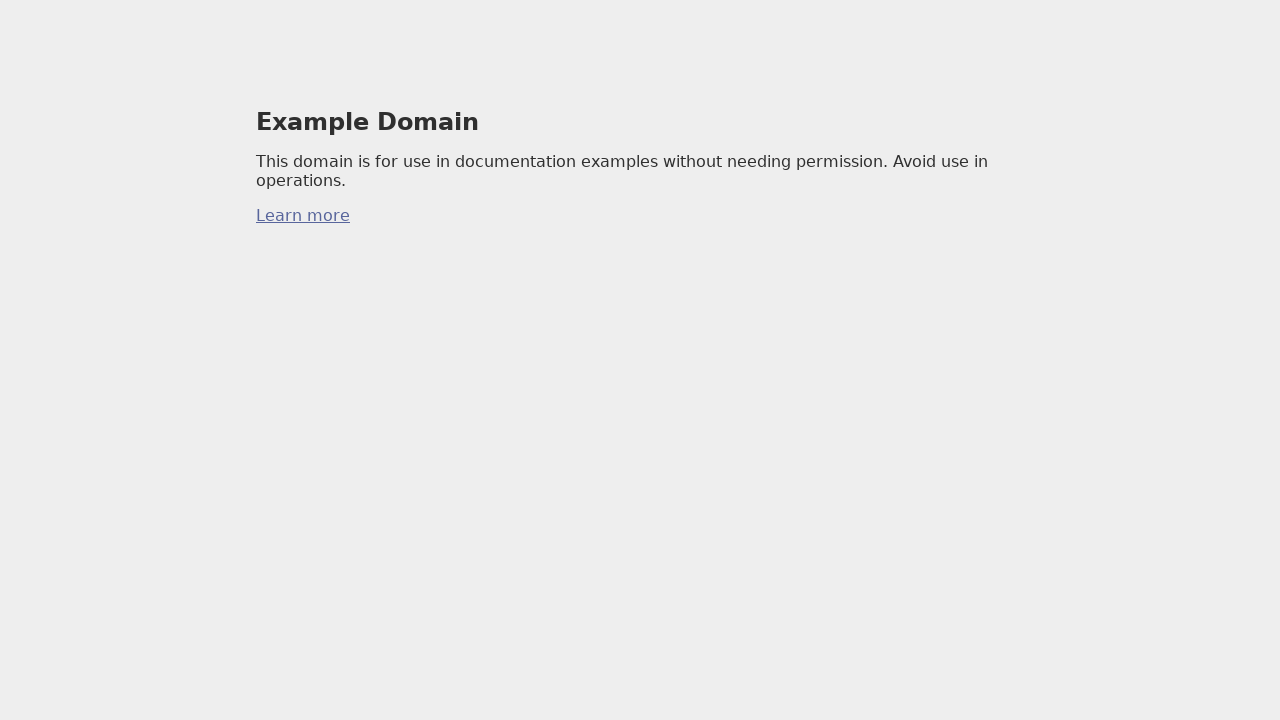

Navigated to https://github.com
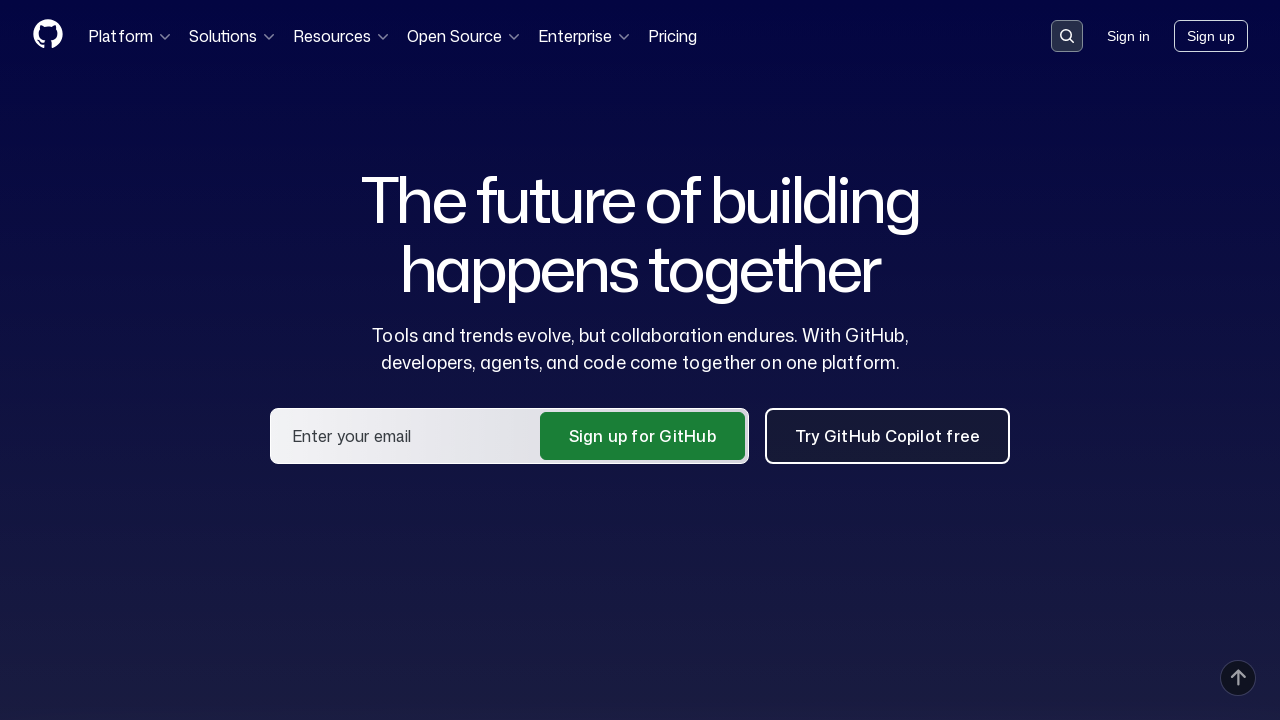

Navigated back to previous page
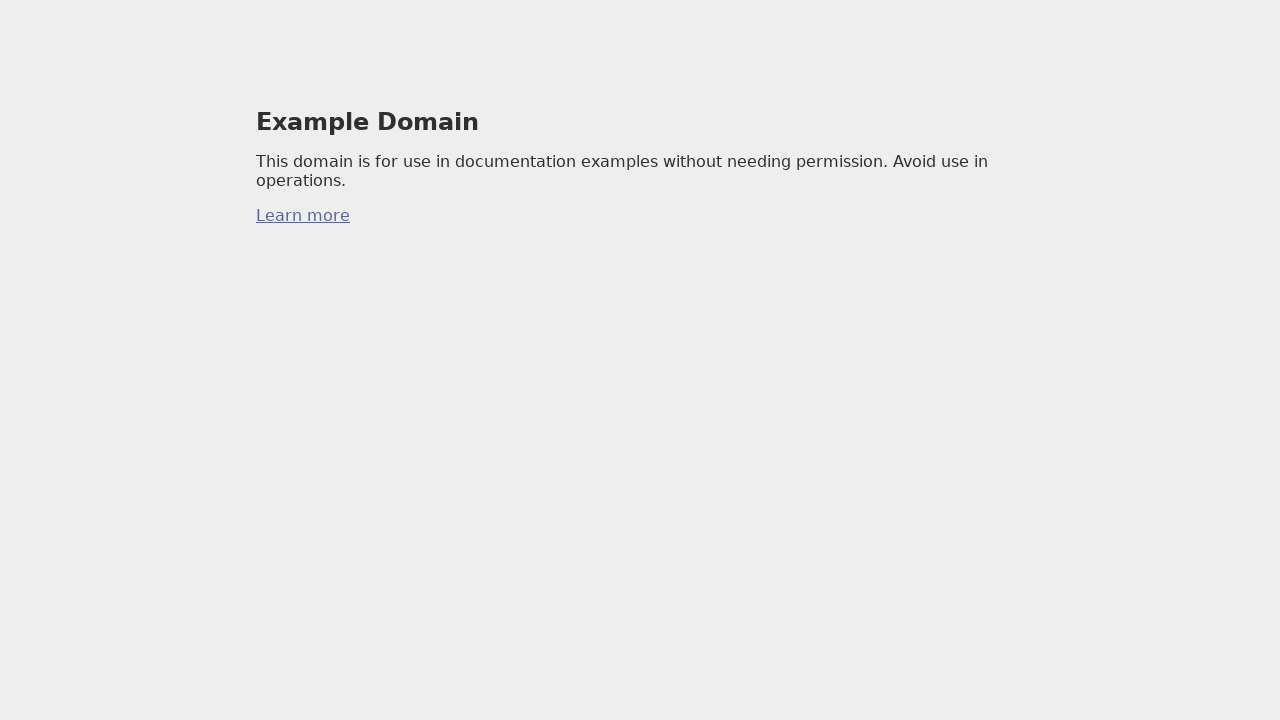

Navigated forward to GitHub
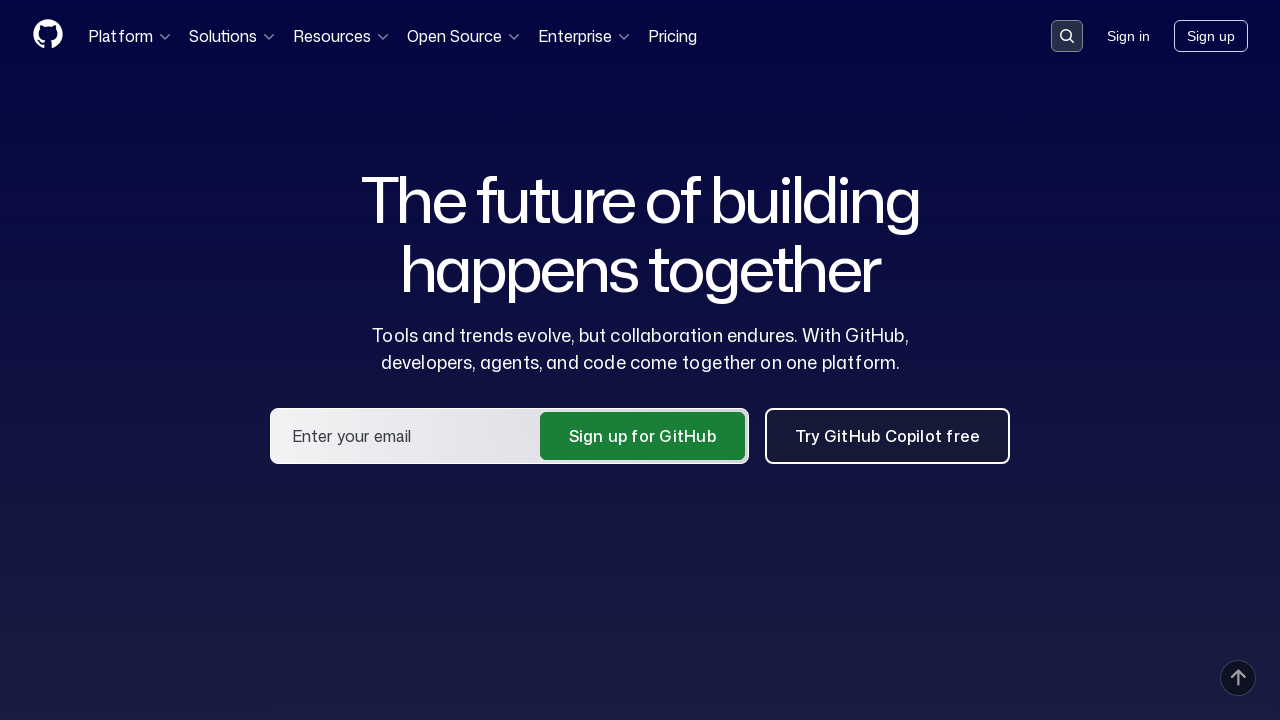

Reloaded the current page
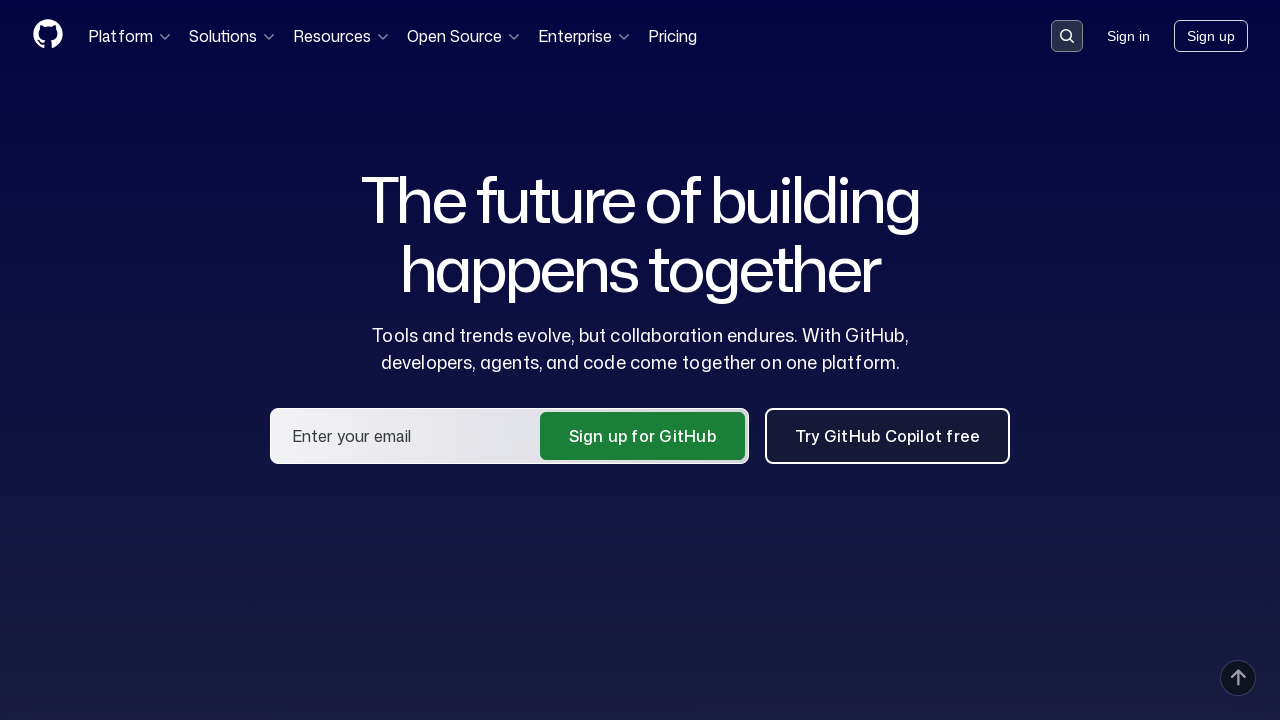

Clicked on Features link at (484, 361) on a[href="/features"]
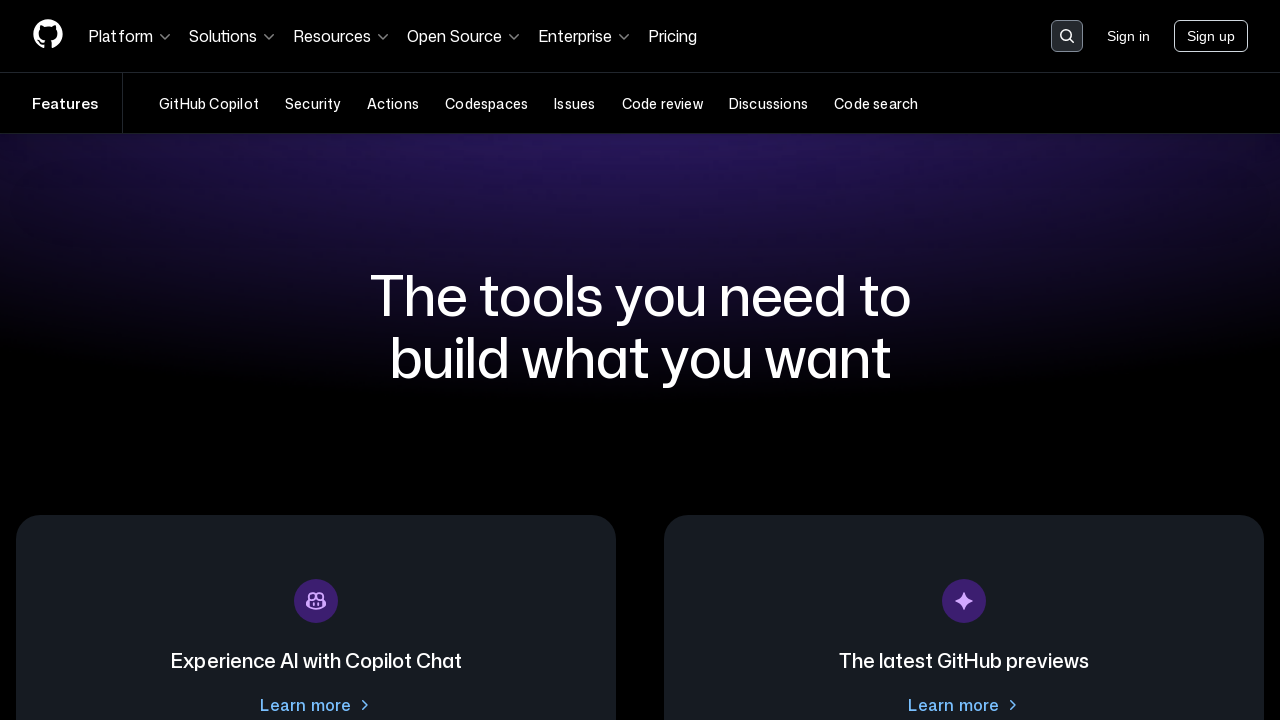

Page load completed
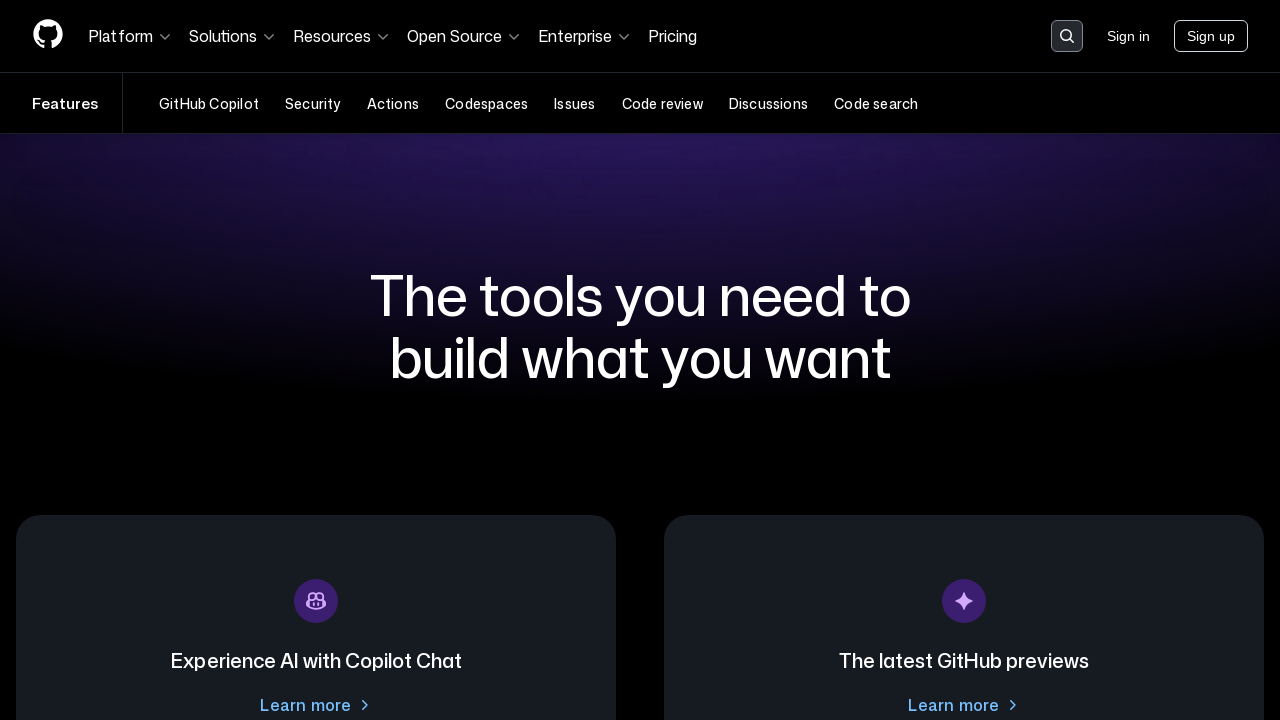

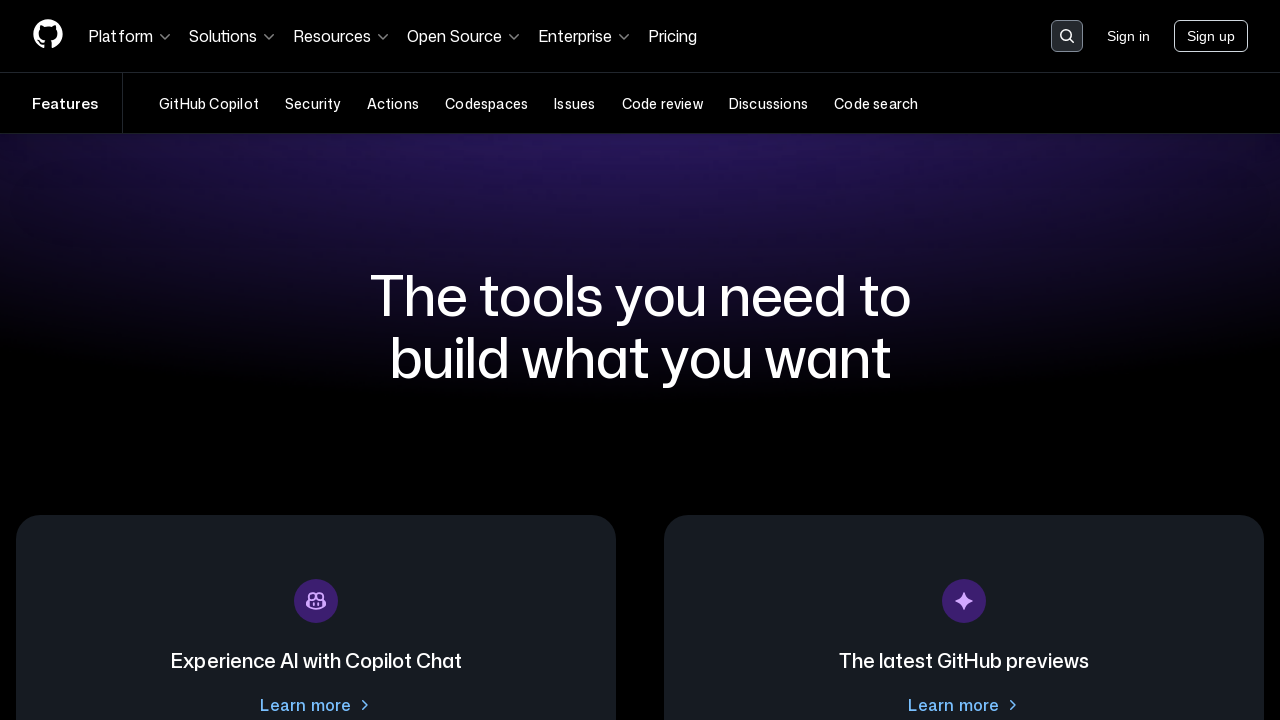